Tests the FlySKA flight search functionality by selecting one-way trip, choosing departure and arrival airports, selecting a future date from the calendar, and submitting the search to view available flights.

Starting URL: https://prod.flyksa.com/sq

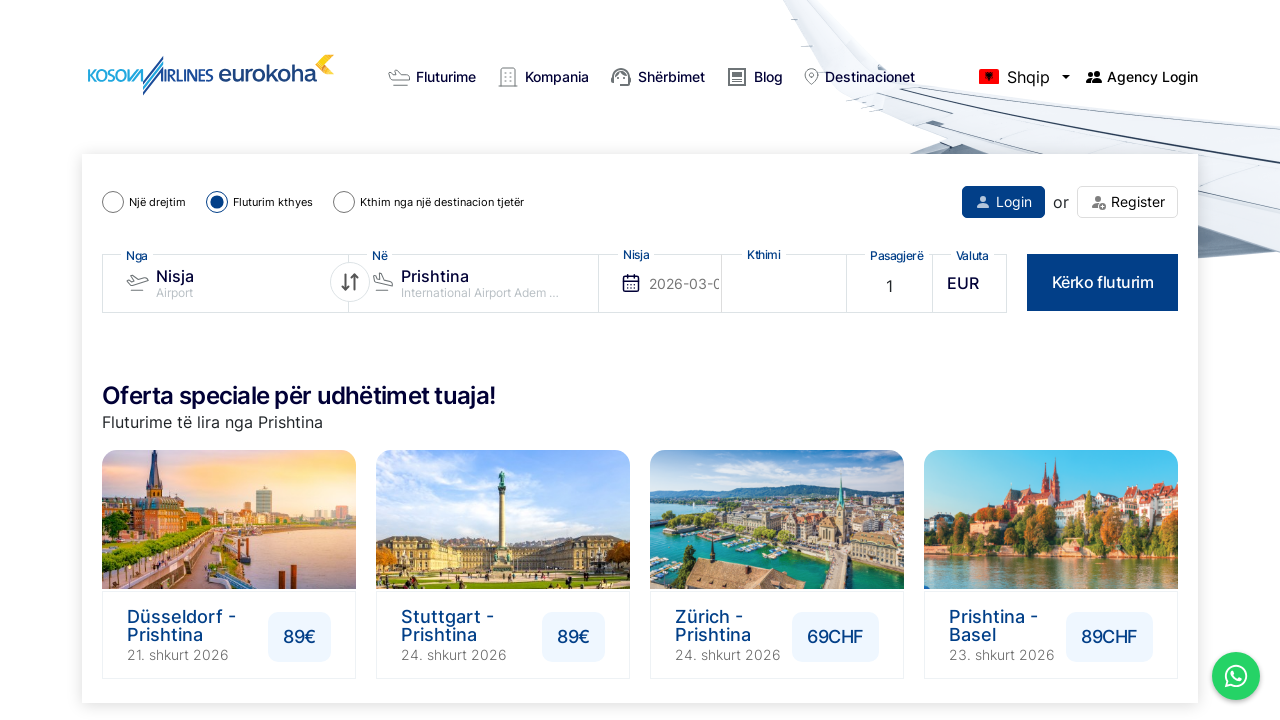

Clicked 'One Way' trip option at (113, 202) on input#oneWay
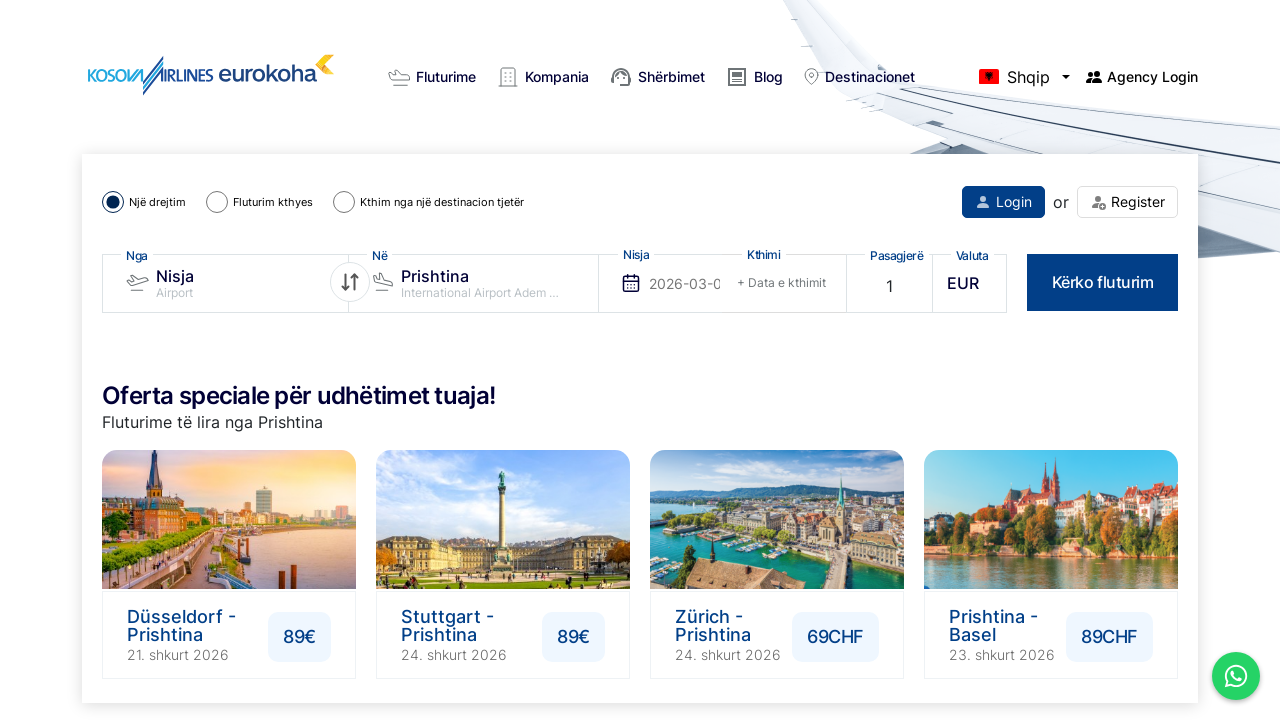

Opened departure airport dropdown at (225, 283) on div.from_holder.choose_directions .choices
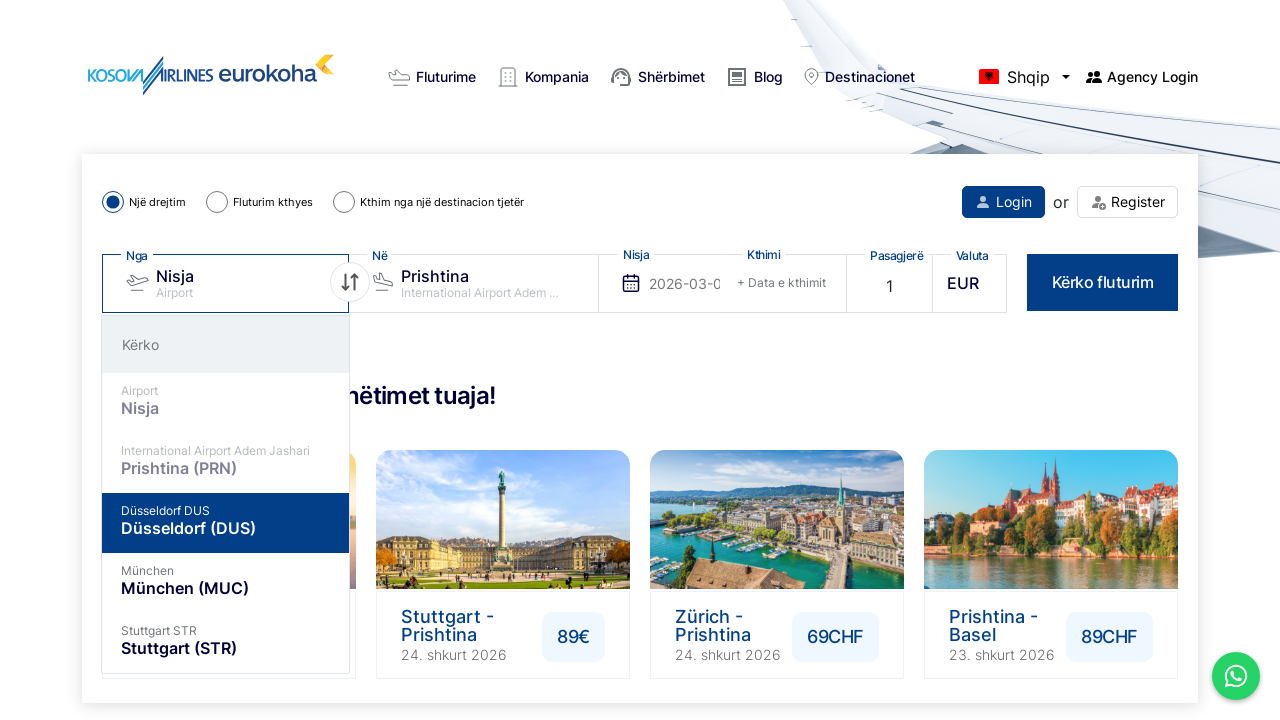

Selected Basel/Mulhouse (MLH,BSL) as departure airport at (225, 523) on div.choices__item[data-value="MLH,BSL"]
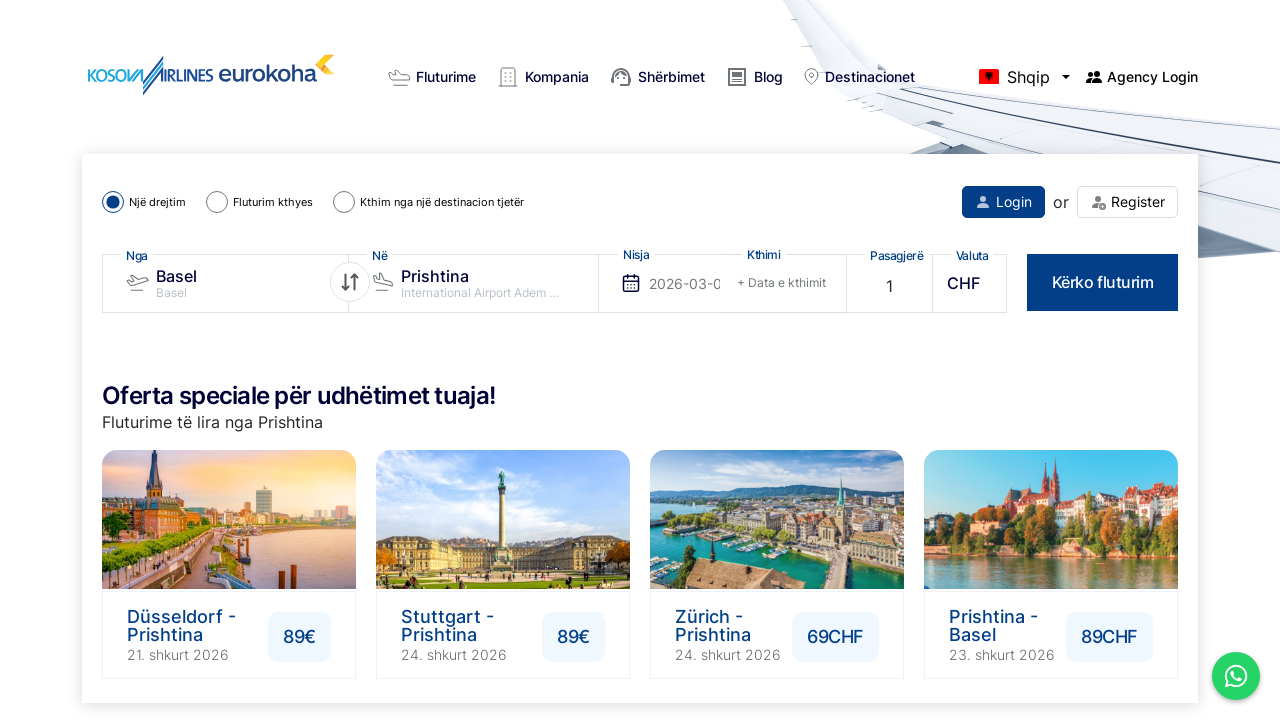

Opened arrival airport dropdown at (473, 283) on div.to_holder.choose_directions .choices
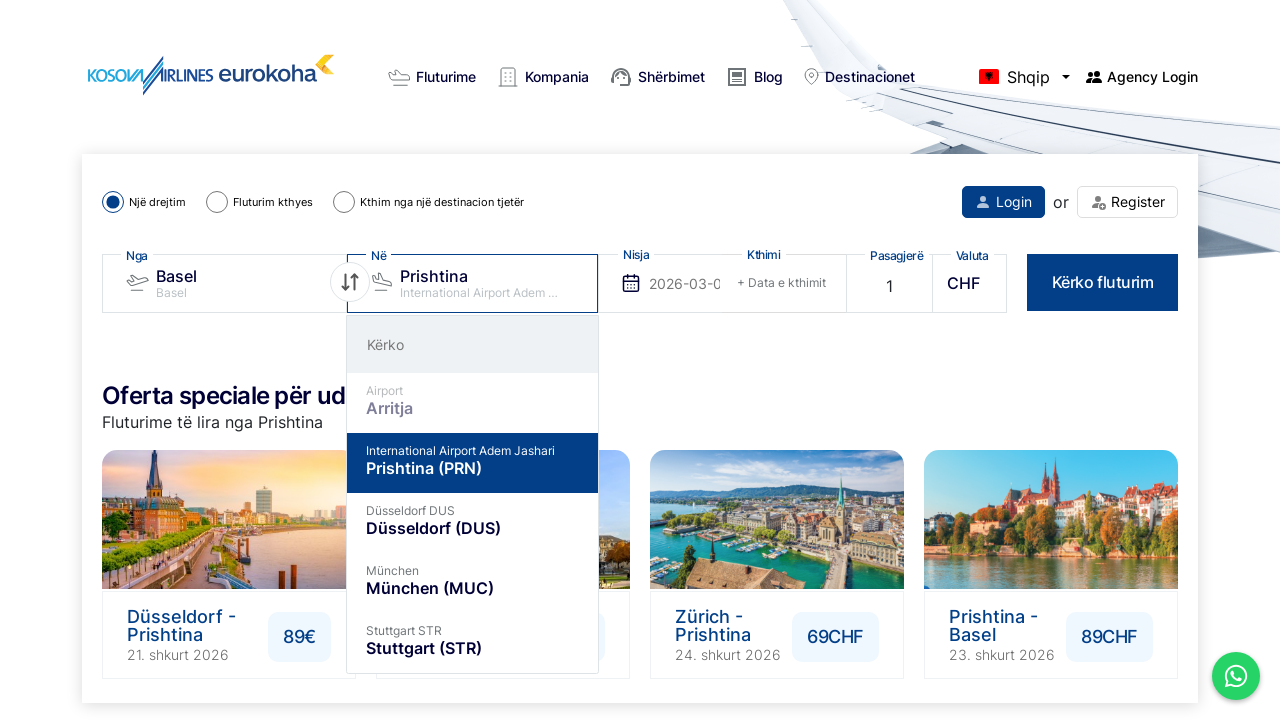

Selected Pristina (PRN) as arrival airport at (495, 283) on div.to_holder div.choices__item[data-value="PRN"]
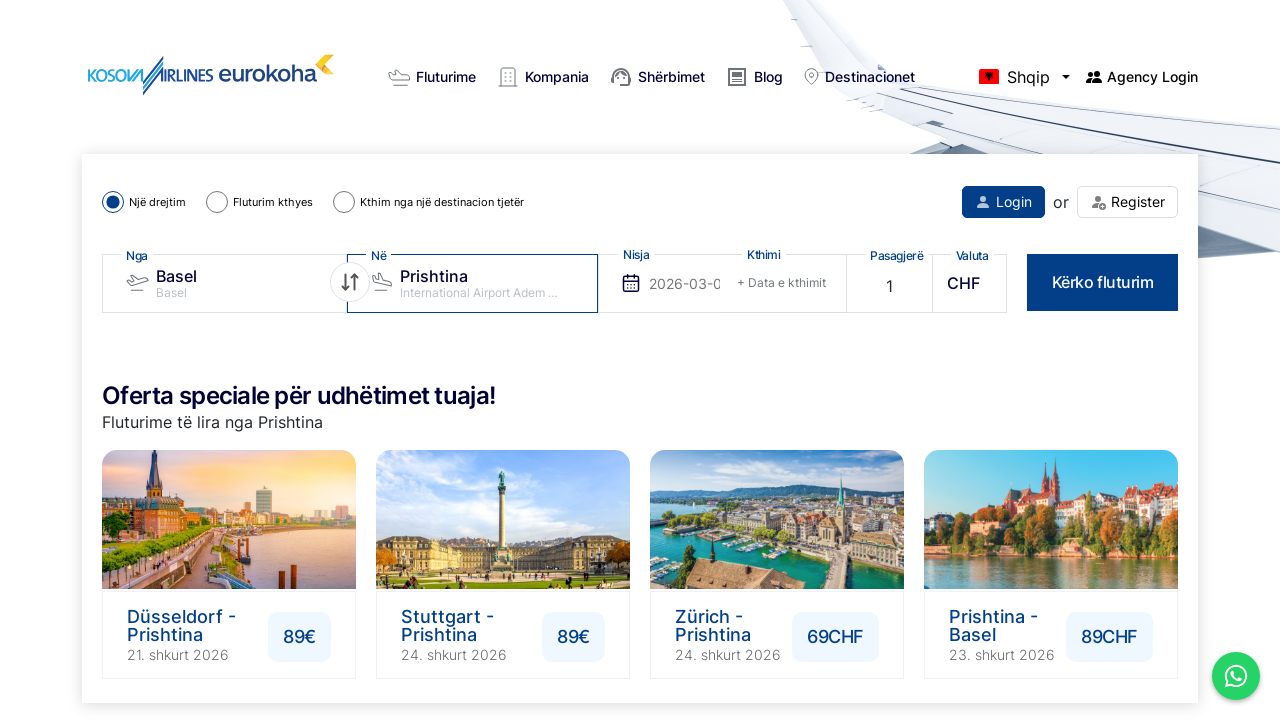

Opened departure date picker at (660, 283) on #outdate
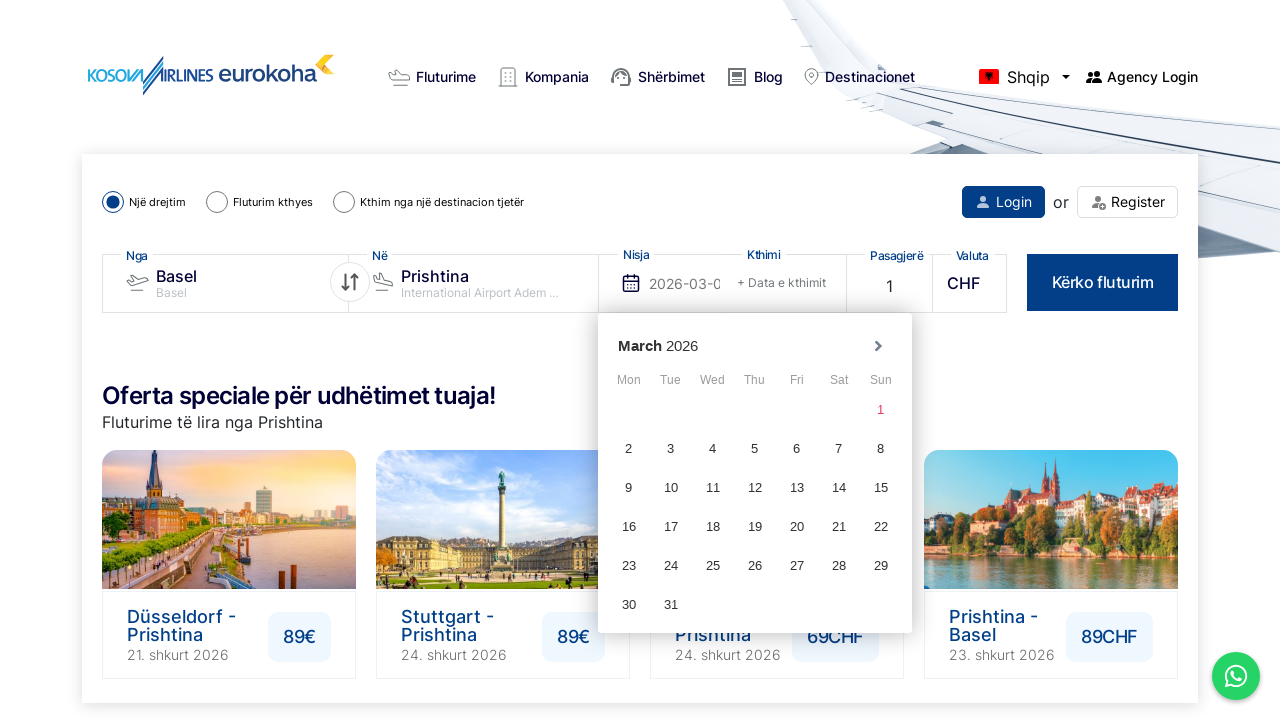

Waited for date picker to fully load
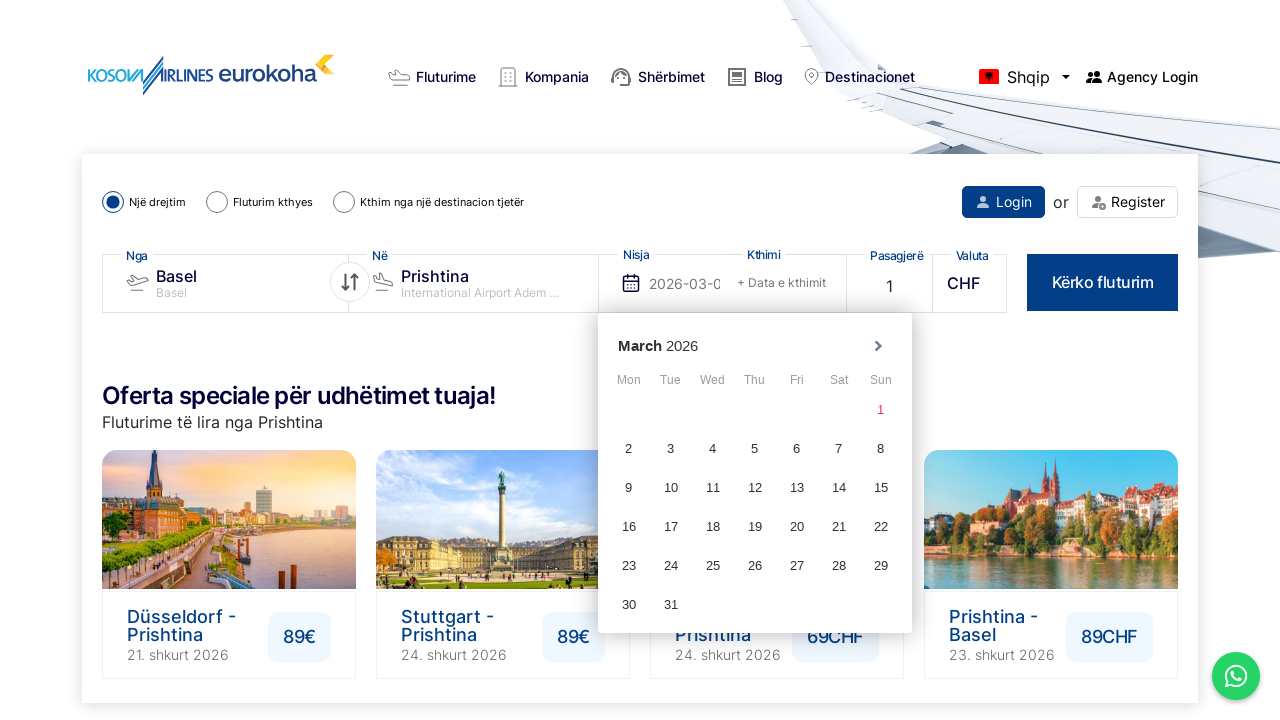

Selected departure date: 2026-03-04 at (713, 448) on div.day.unit[data-time="1772582400000"]
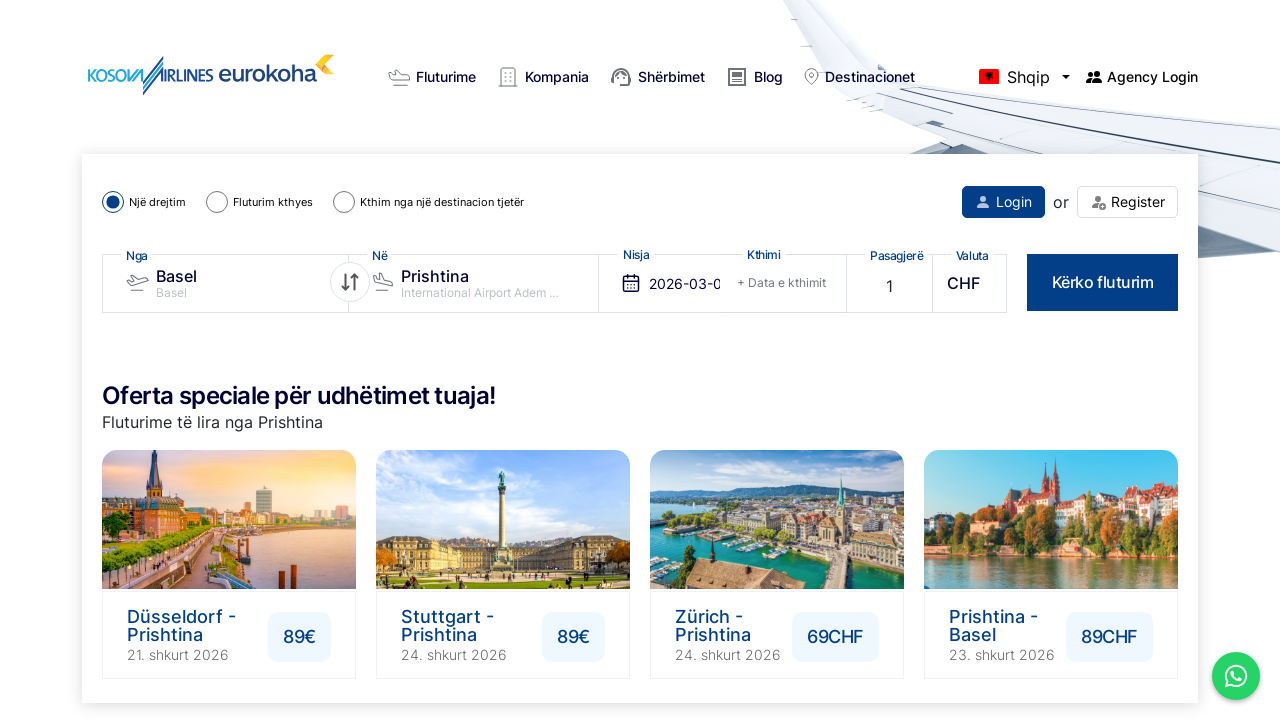

Waited after date selection
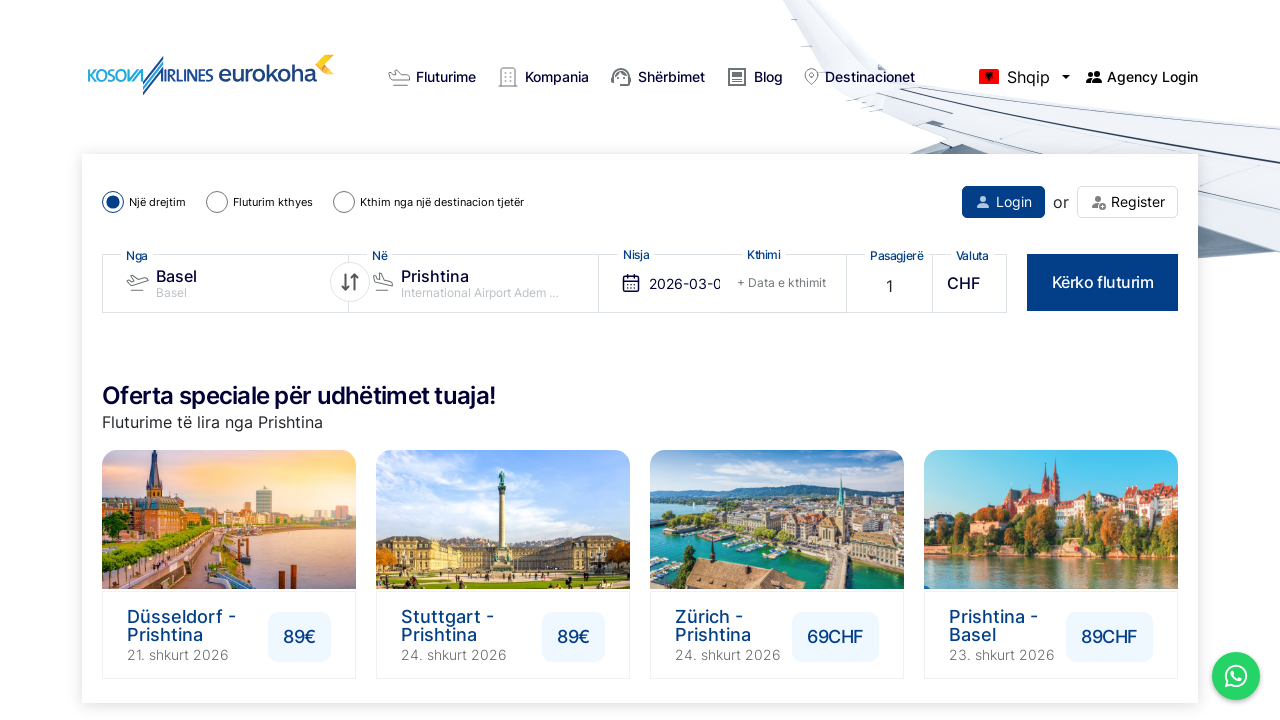

Clicked 'Kërko fluturim' (Search Flights) button at (1103, 282) on button:has-text("Kërko fluturim")
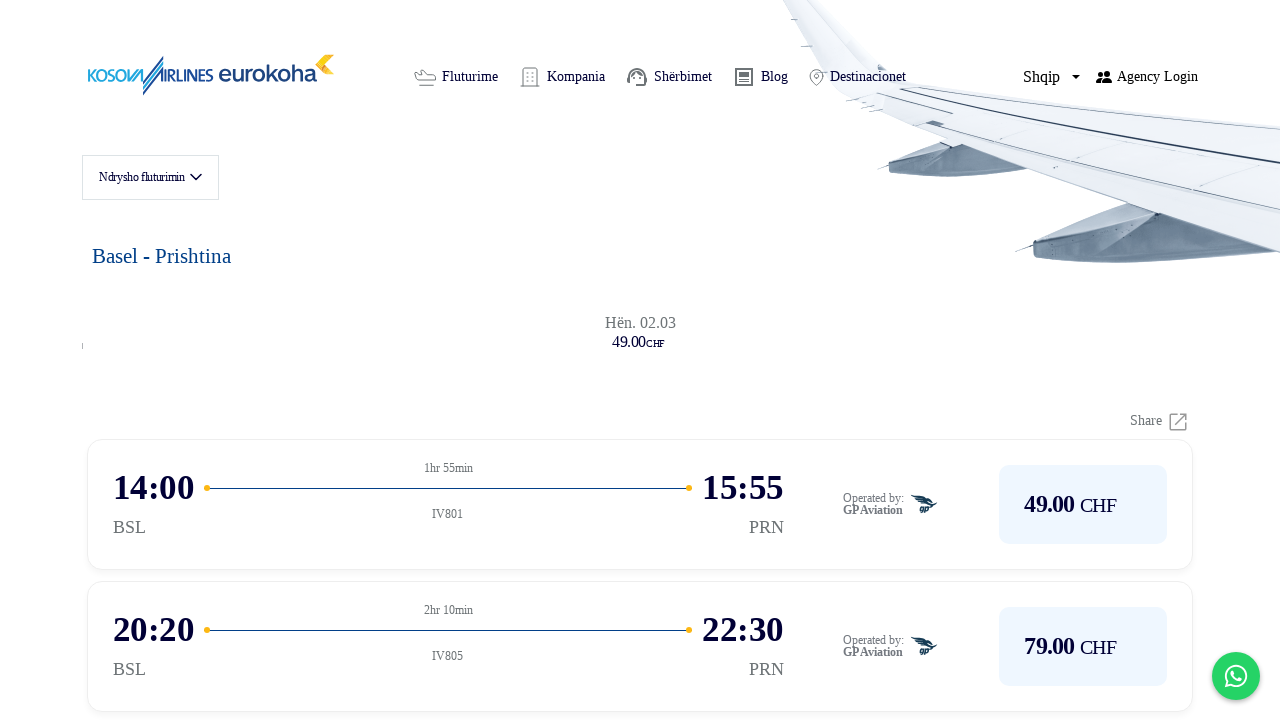

Flight search results loaded successfully
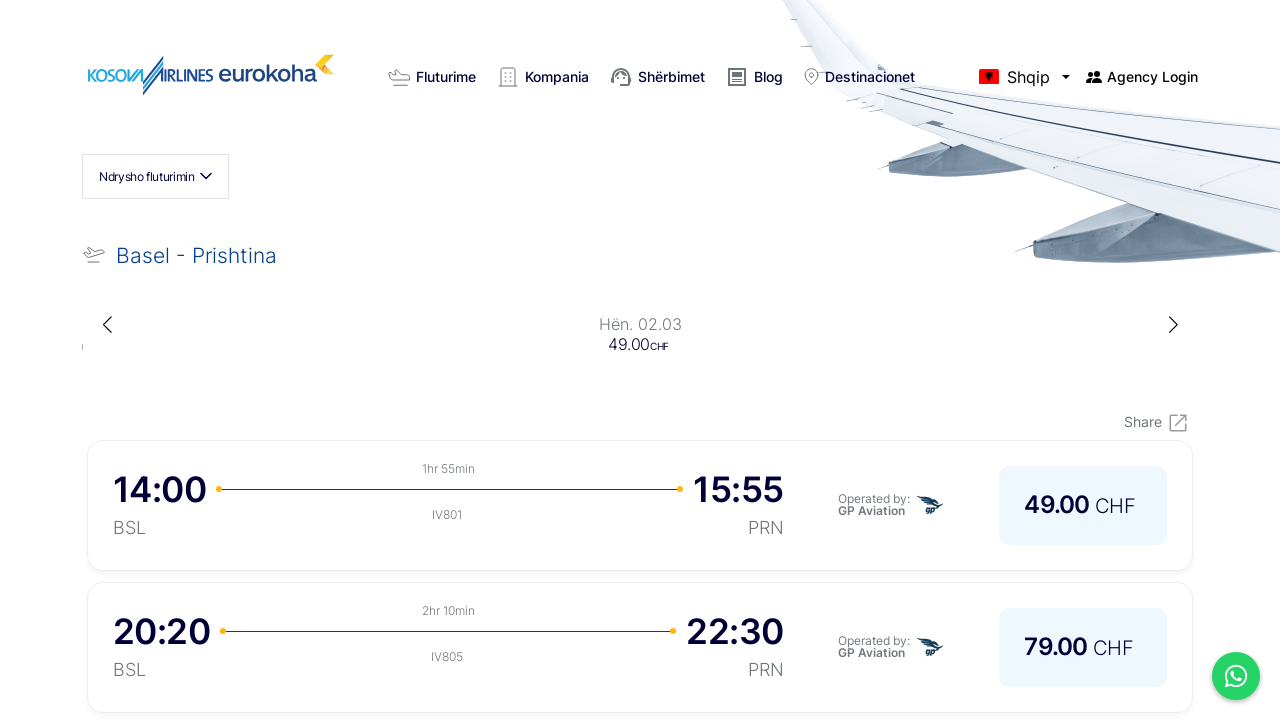

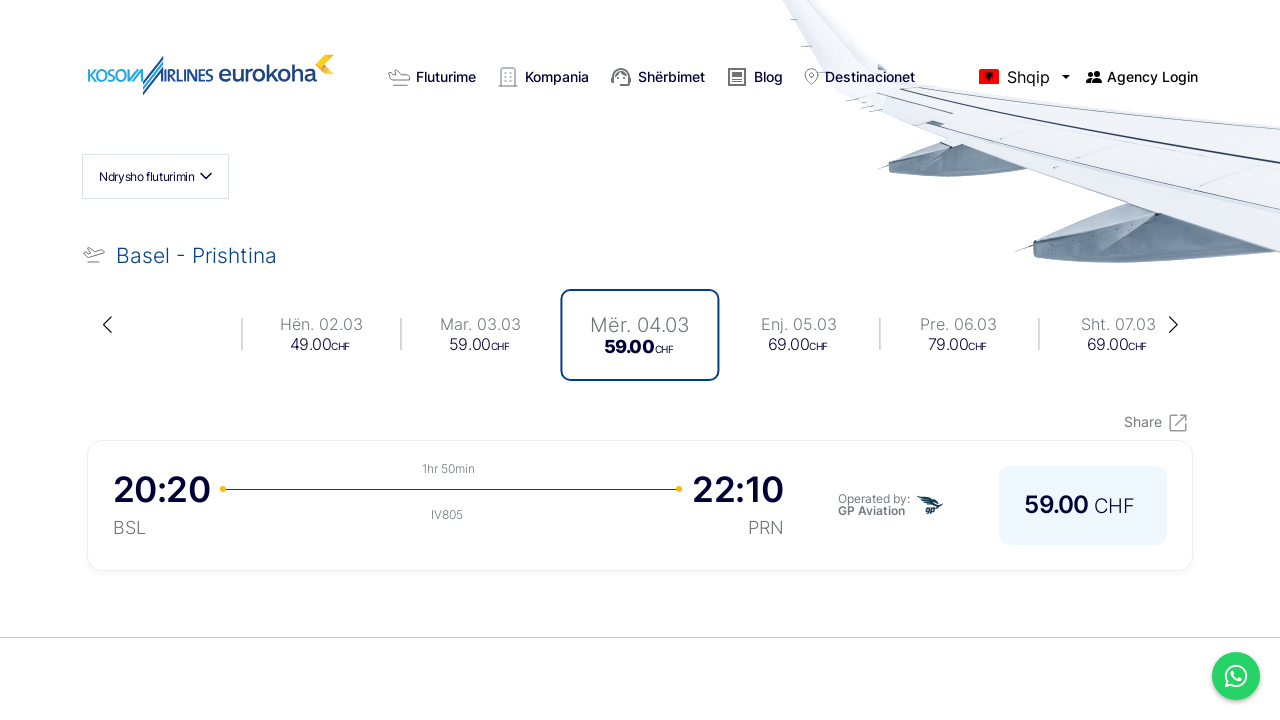